Tests form interaction on a practice site by filling a name field with a value and selecting a male radio button using JavaScript execution methods.

Starting URL: https://testautomationpractice.blogspot.com/

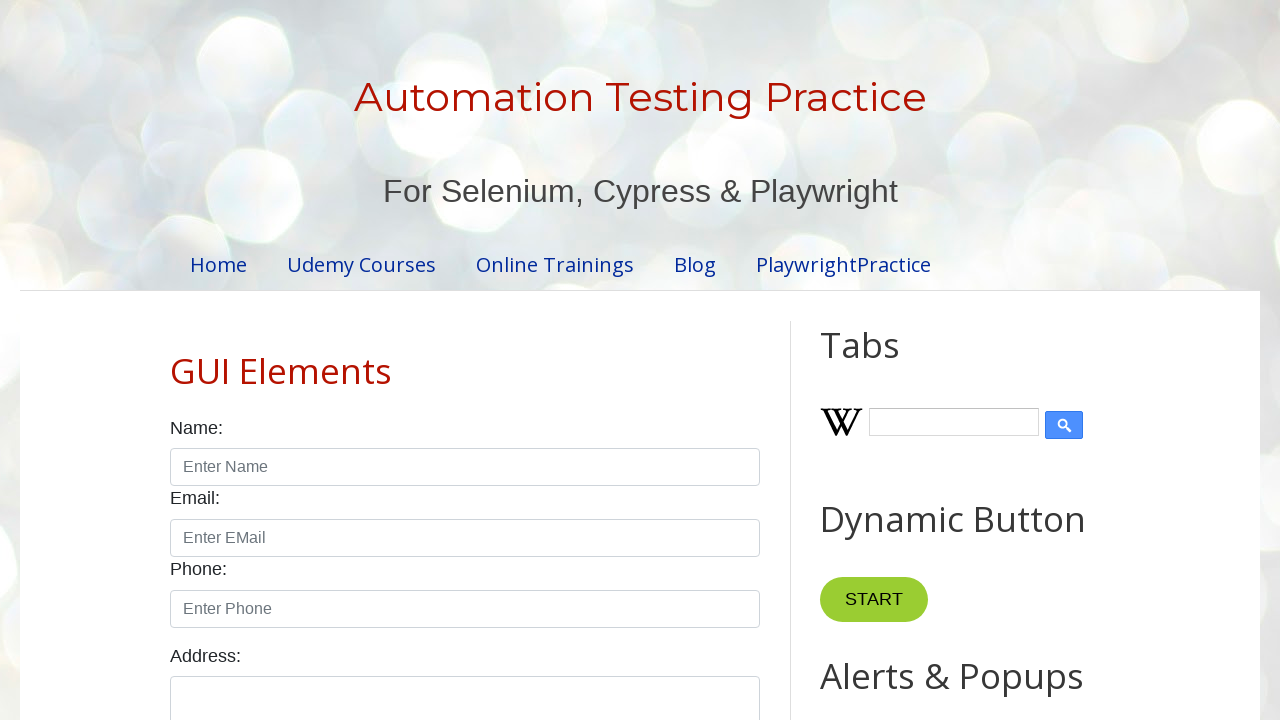

Filled name input field with 'John Cena' on input#name
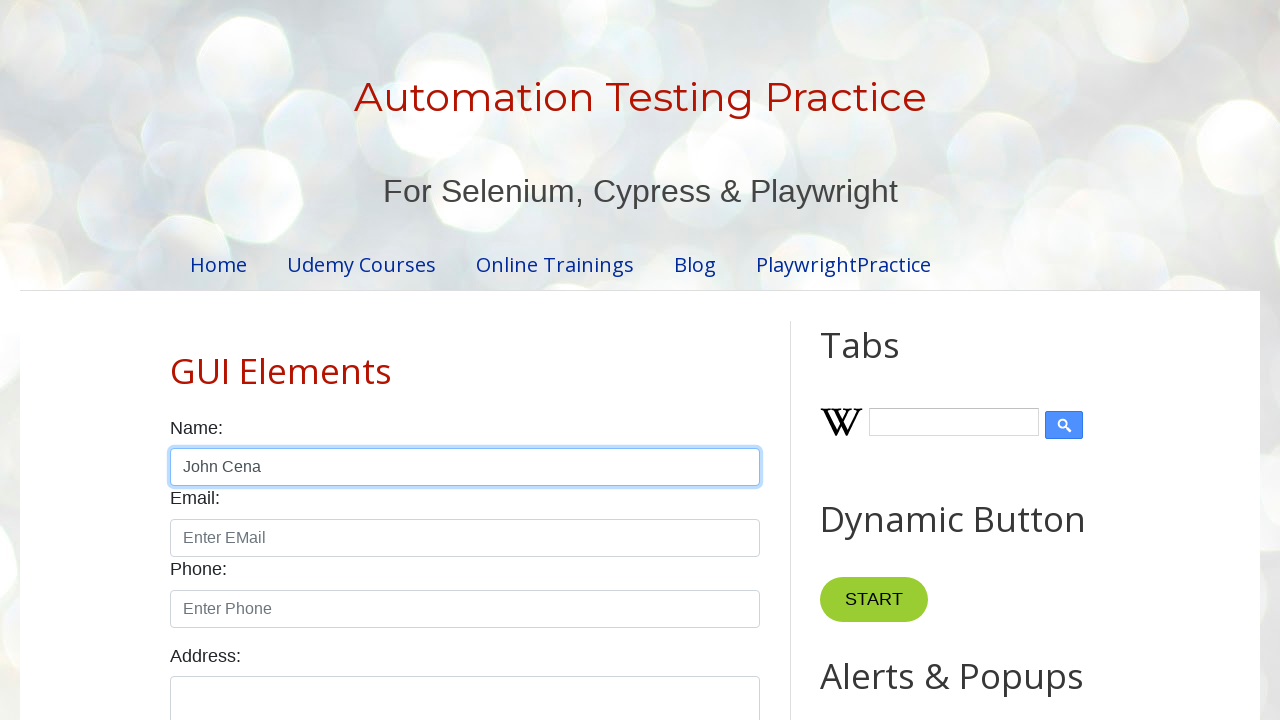

Clicked male radio button at (176, 360) on input#male
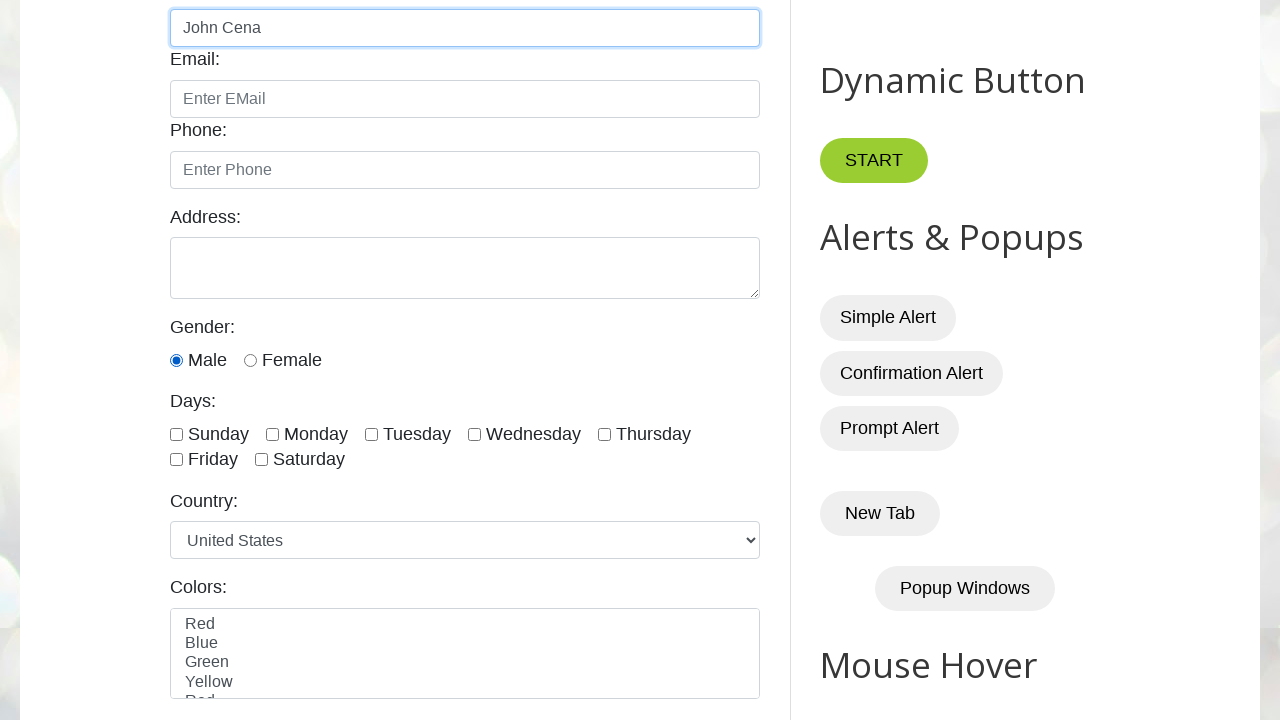

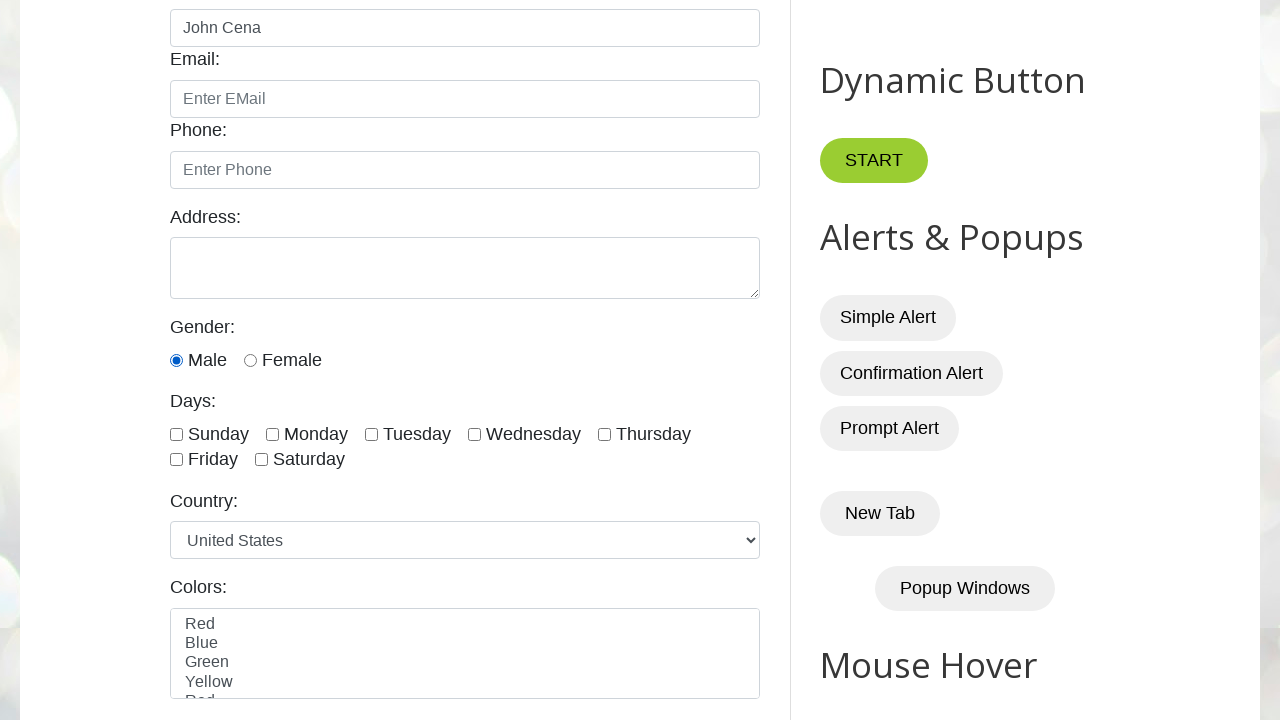